Tests navigation through nested iframes by clicking on multiple frames tab, switching to nested frames, and entering text in an input field

Starting URL: http://demo.automationtesting.in/Frames.html

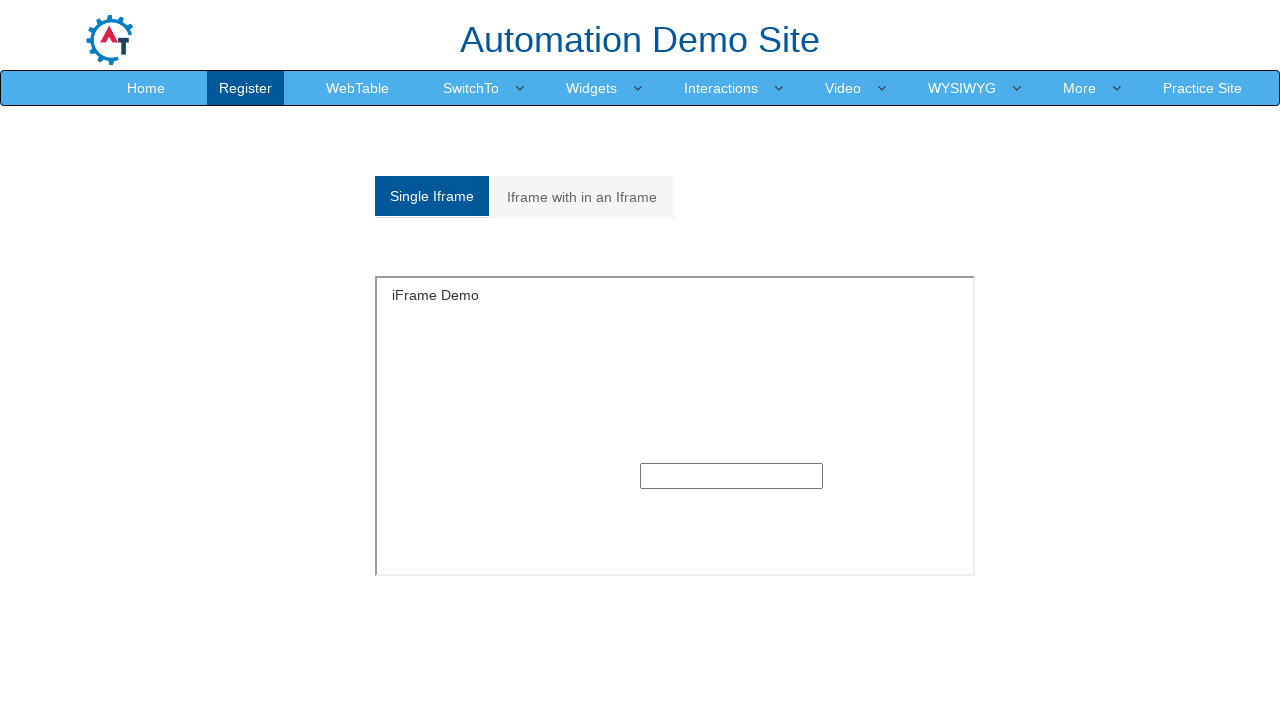

Clicked on the Multiple frames tab at (582, 197) on xpath=//a[@href='#Multiple']
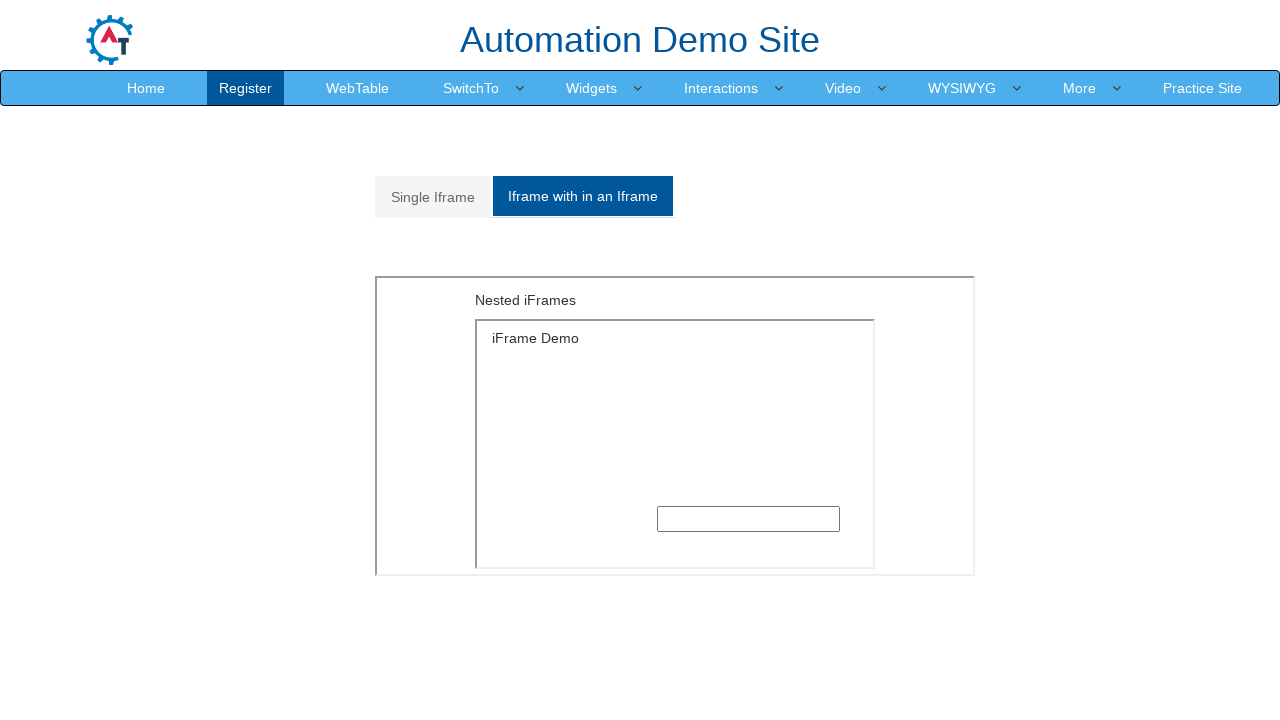

Located outer frame in Multiple section
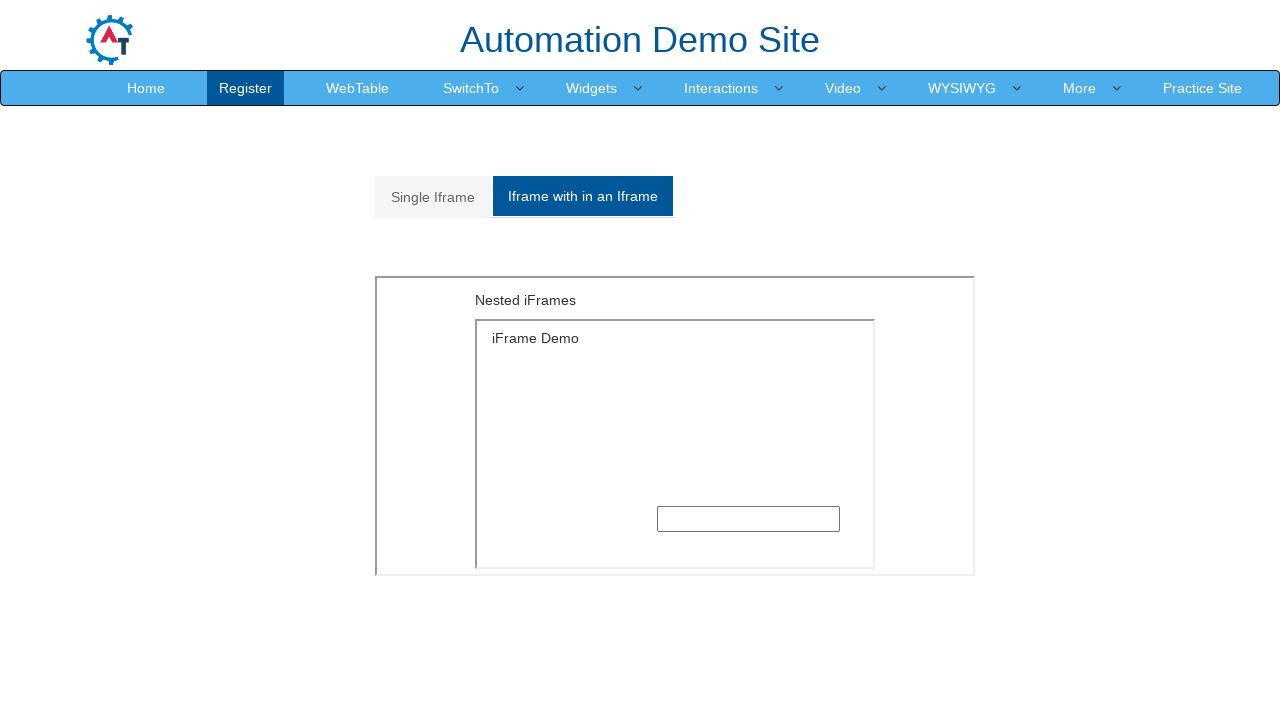

Located inner nested frame within outer frame
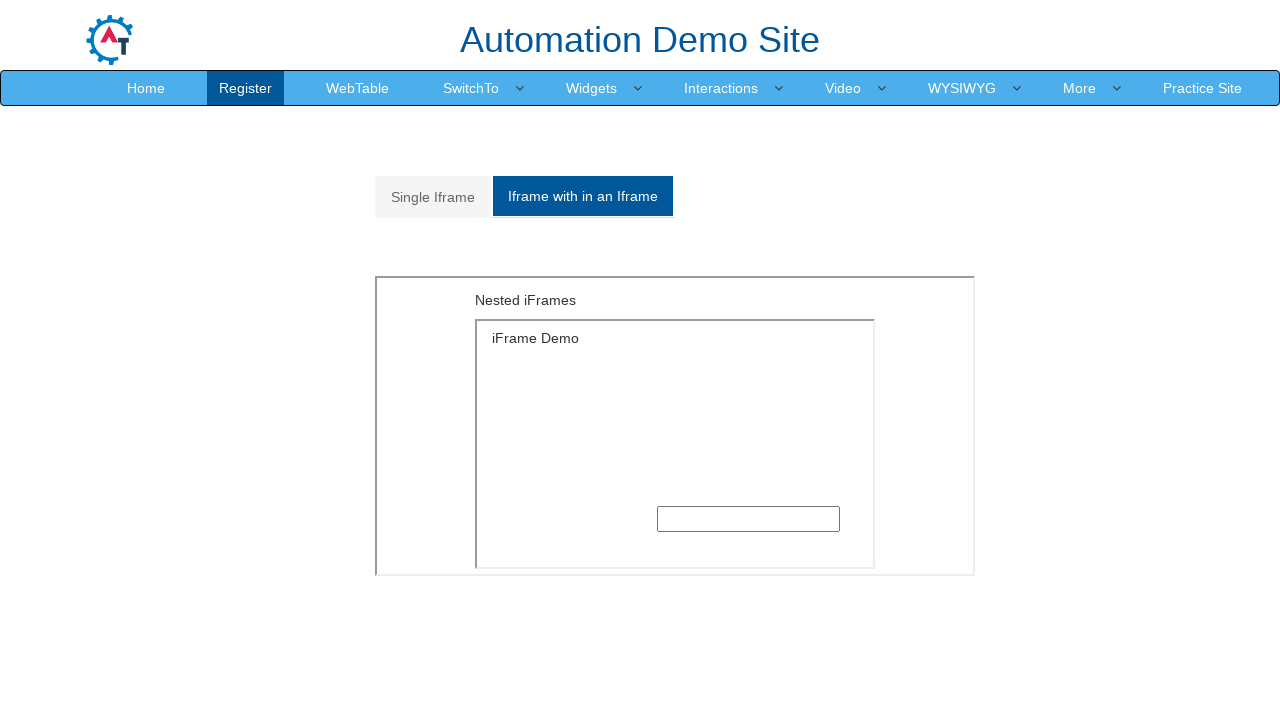

Filled input field in nested frame with 'Test' on xpath=//div[@id='Multiple']//child::iframe >> internal:control=enter-frame >> if
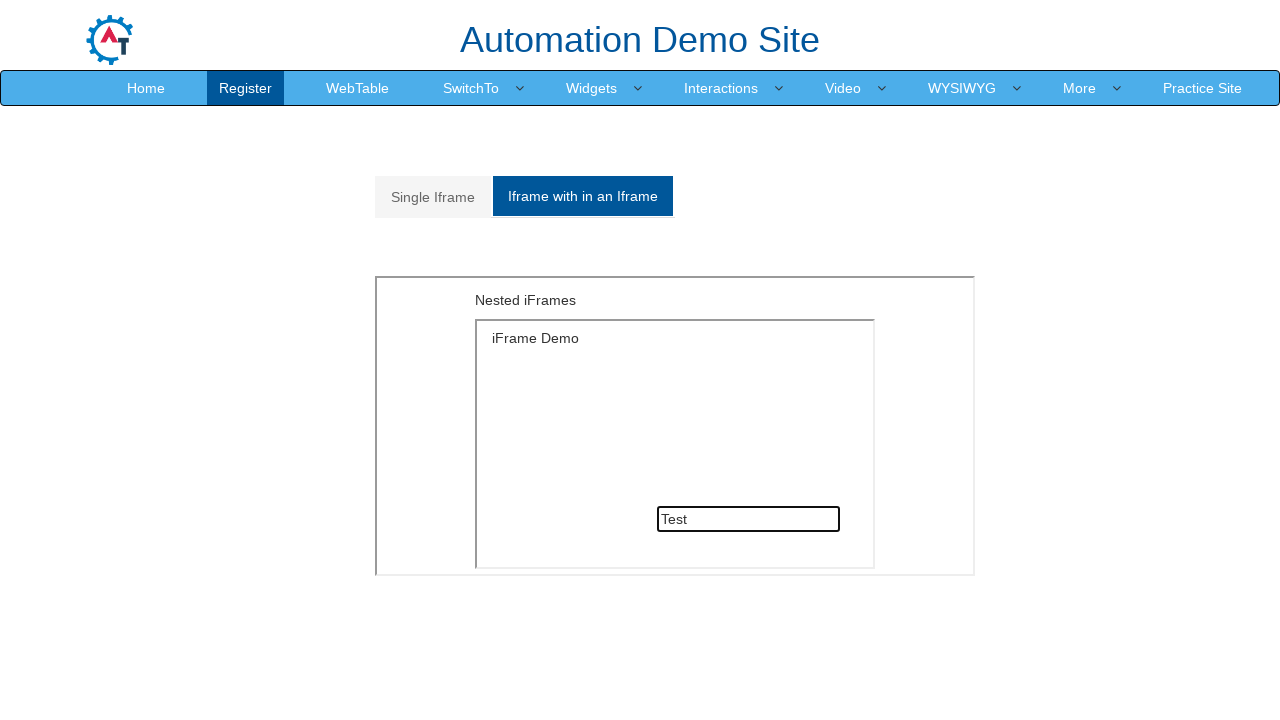

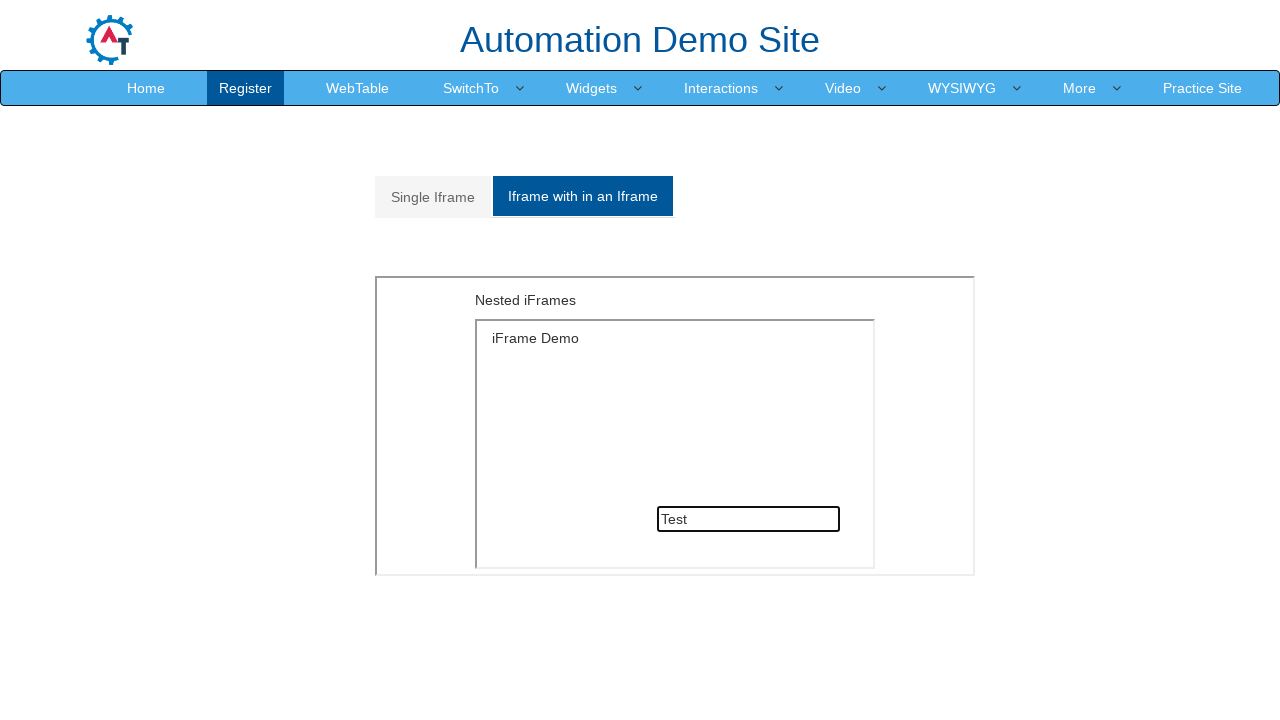